Tests date input on 12306 railway booking site by removing readonly attribute from date field and setting a date value using JavaScript

Starting URL: https://kyfw.12306.cn/otn/index/init

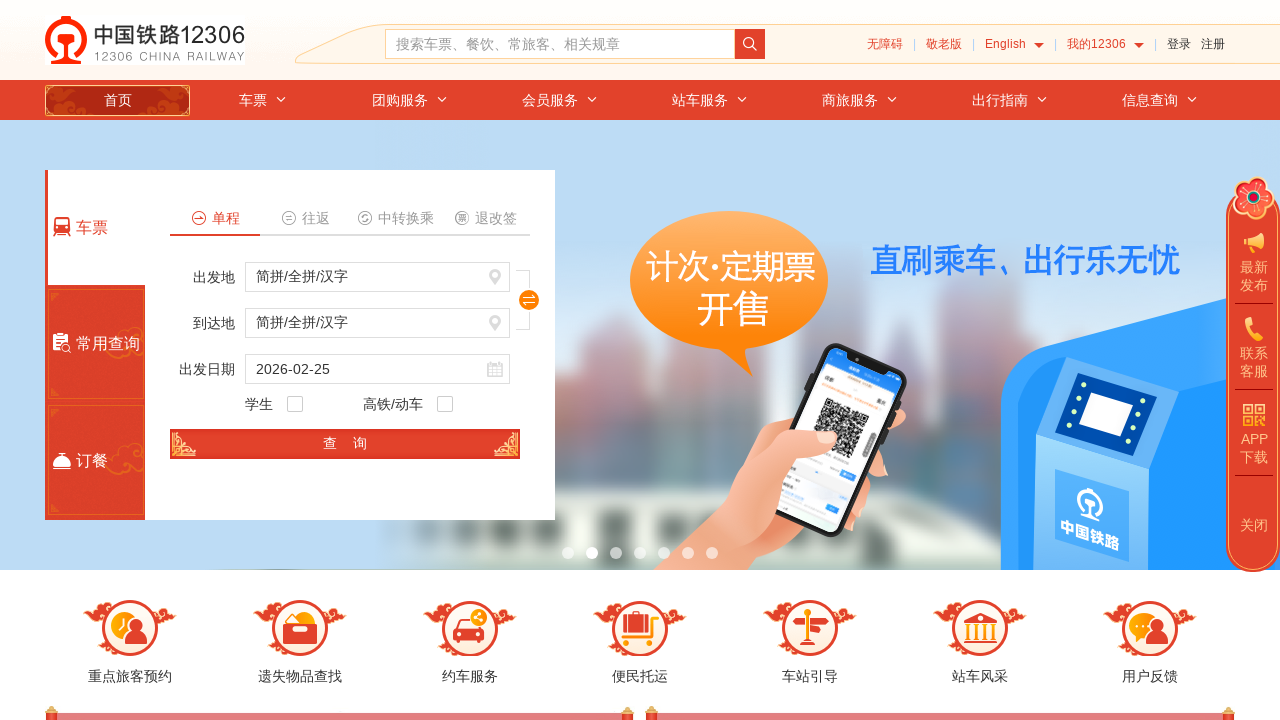

Removed readonly attribute from train_date field using JavaScript
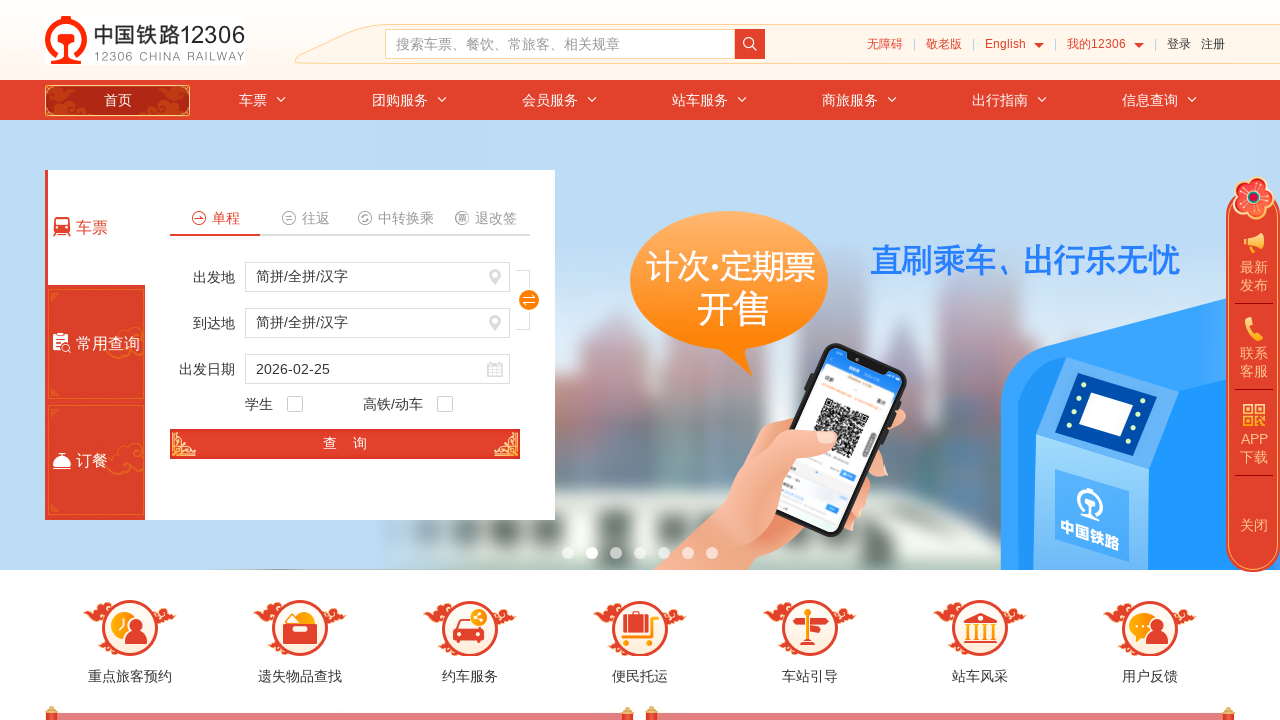

Set train_date field value to 2024-12-25 using JavaScript
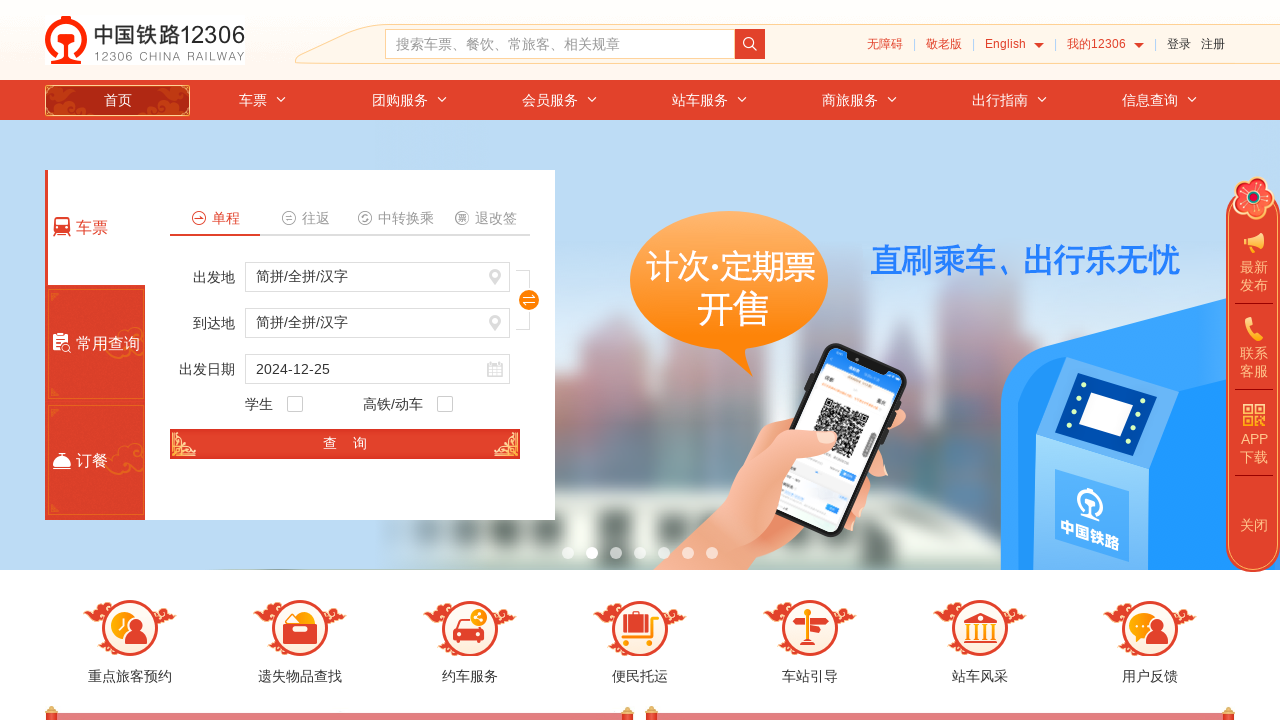

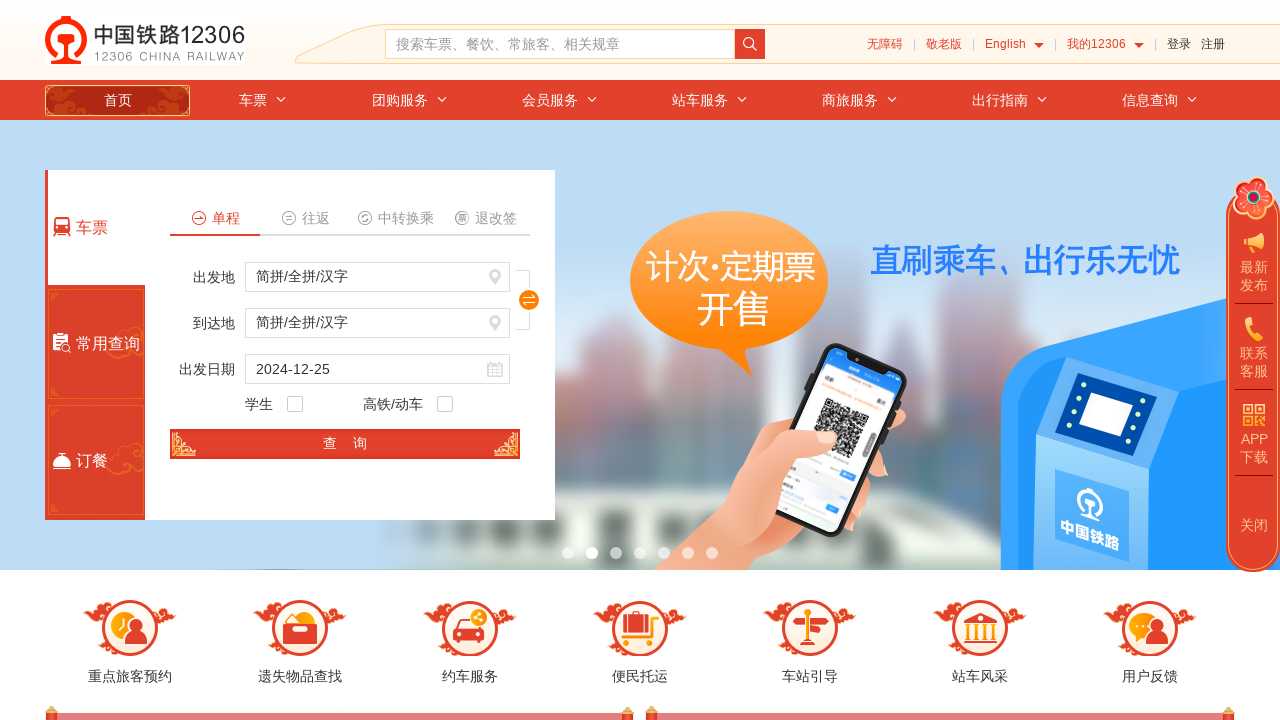